Navigates to example.com and clicks on a link element, then verifies navigation by checking the page title

Starting URL: http://example.com

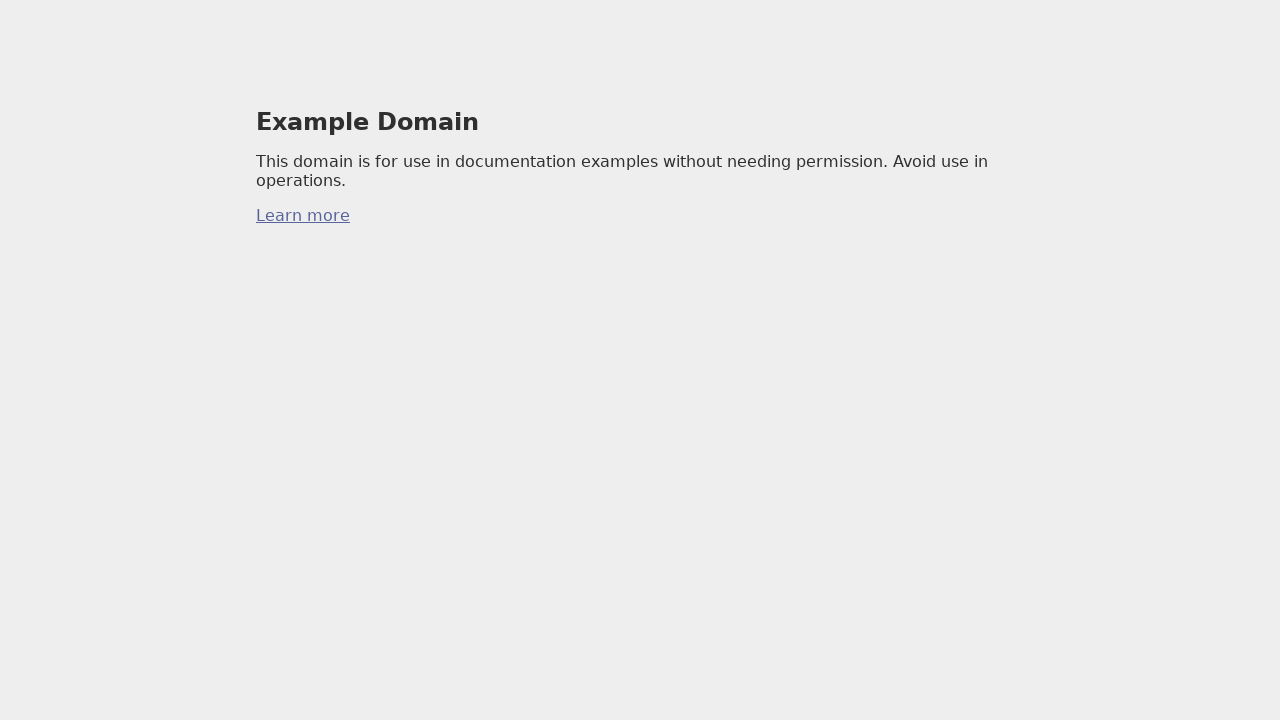

Clicked on link element at (303, 216) on a
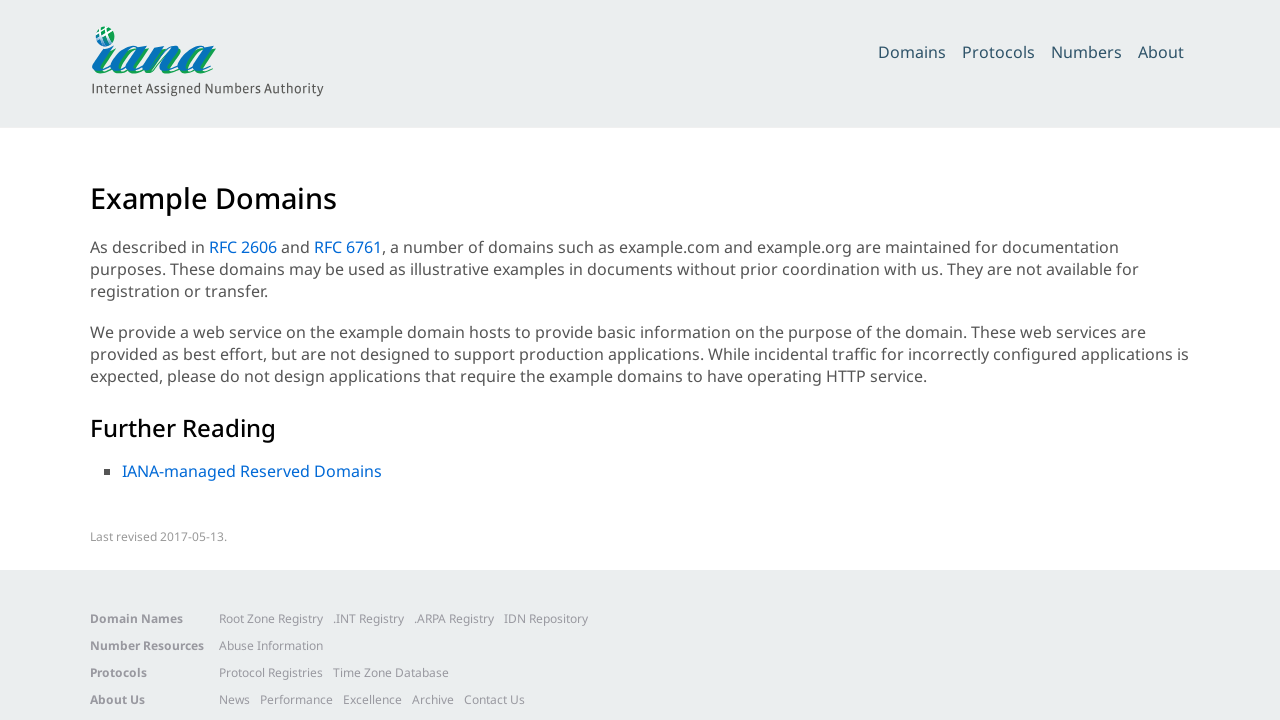

Waited for page to load after navigation
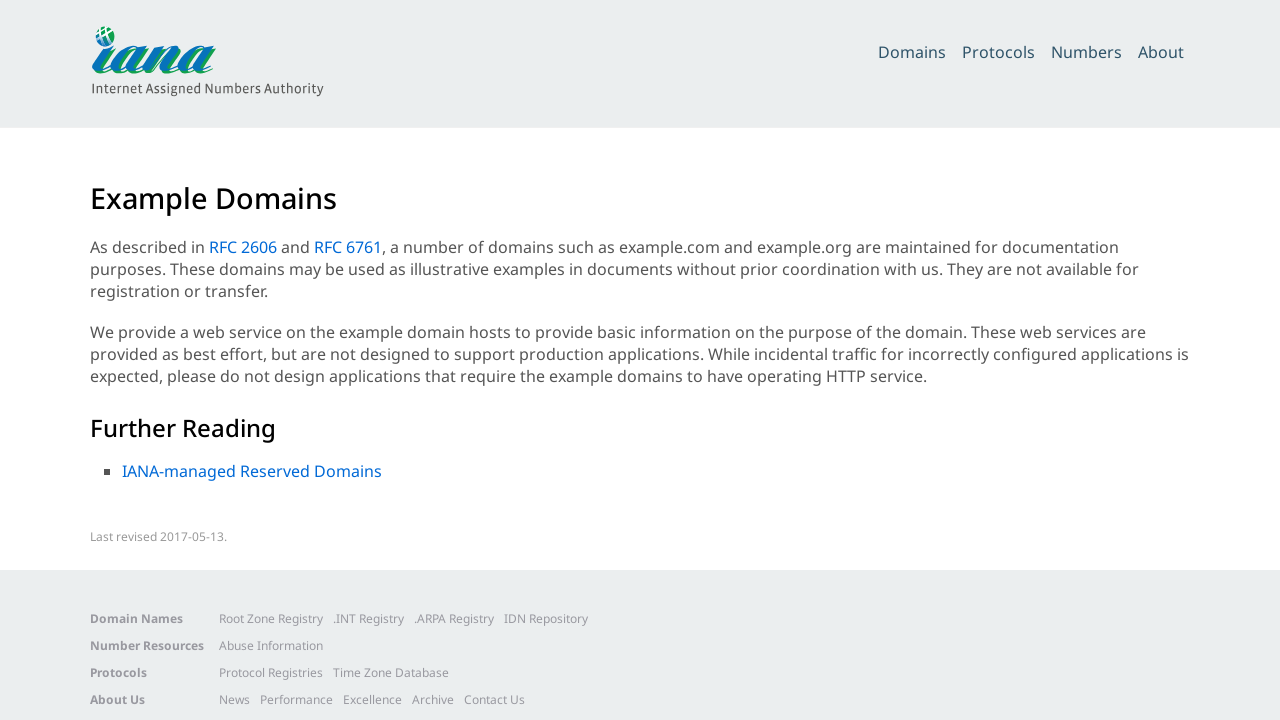

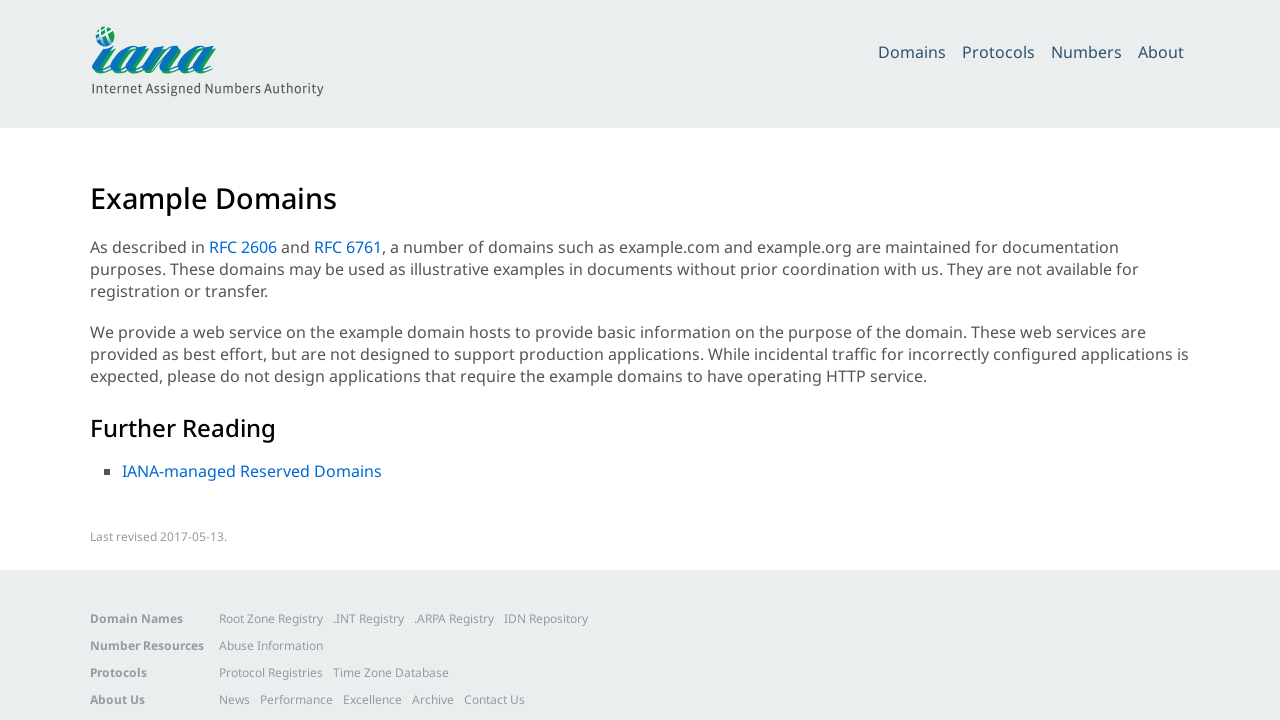